Tests alert handling, browser window management, and tab switching functionality on the DemoQA website

Starting URL: https://demoqa.com/alerts

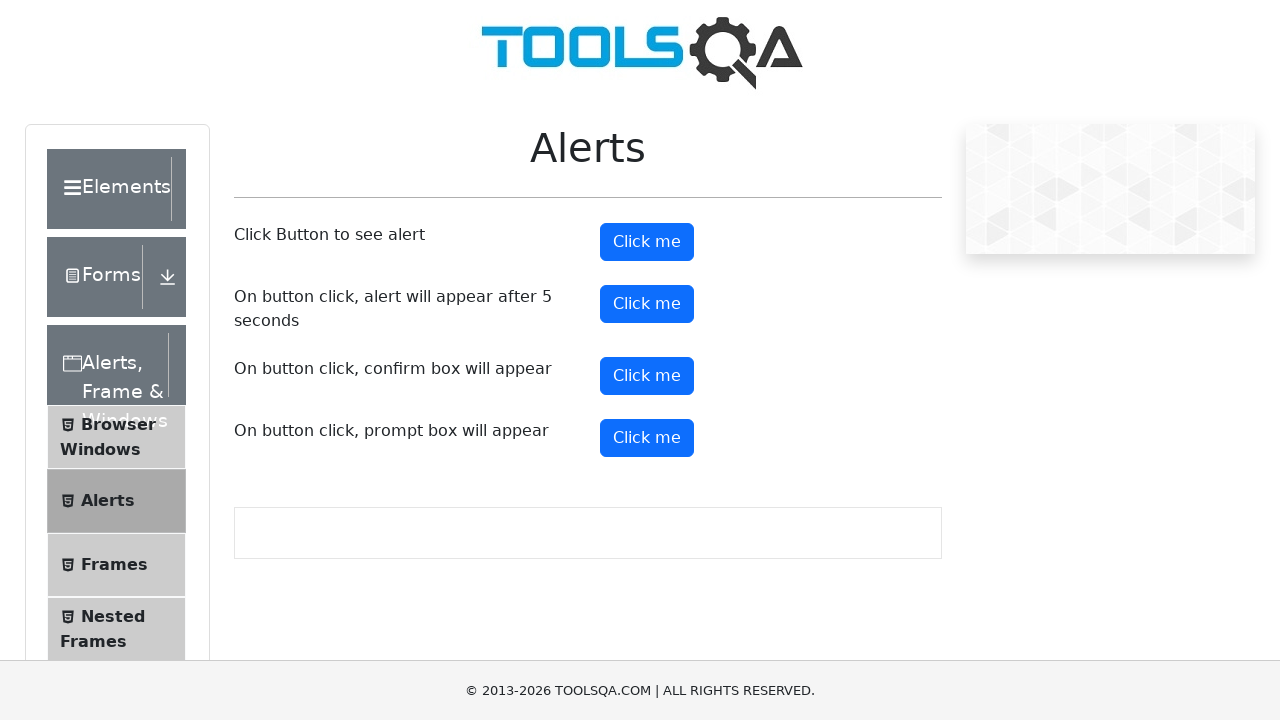

Waited for page header to load
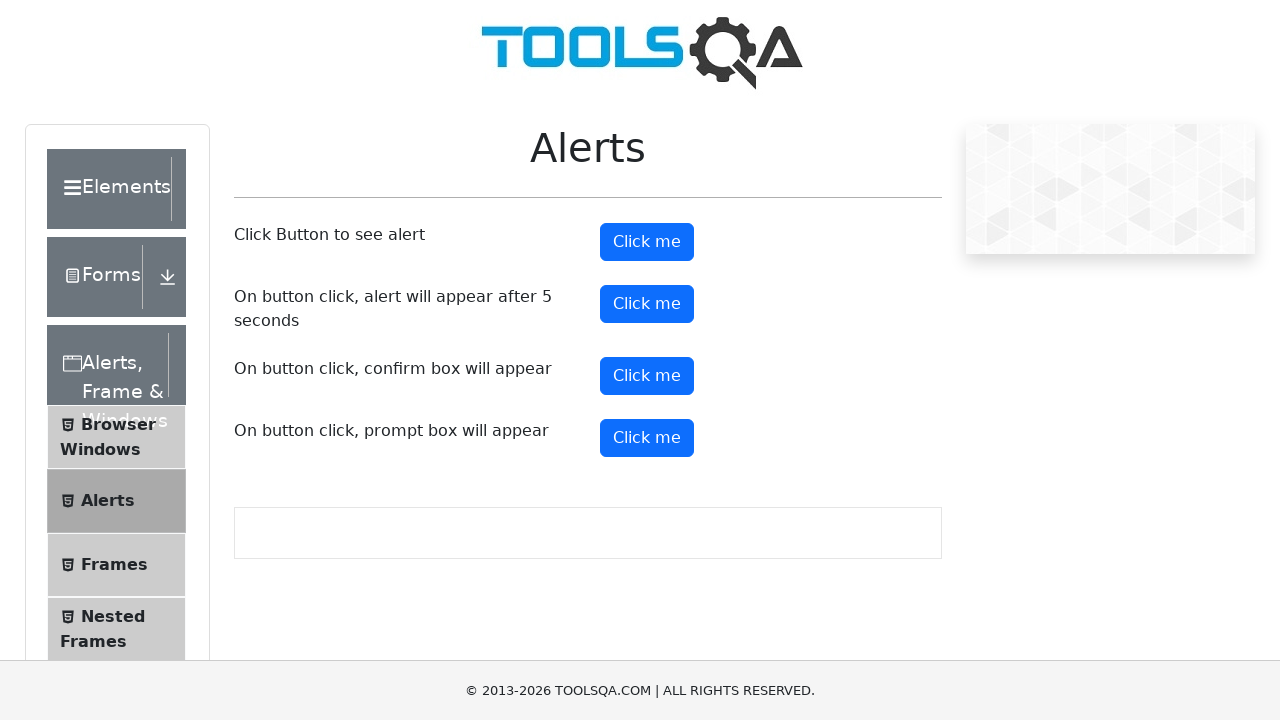

Located first alert button text
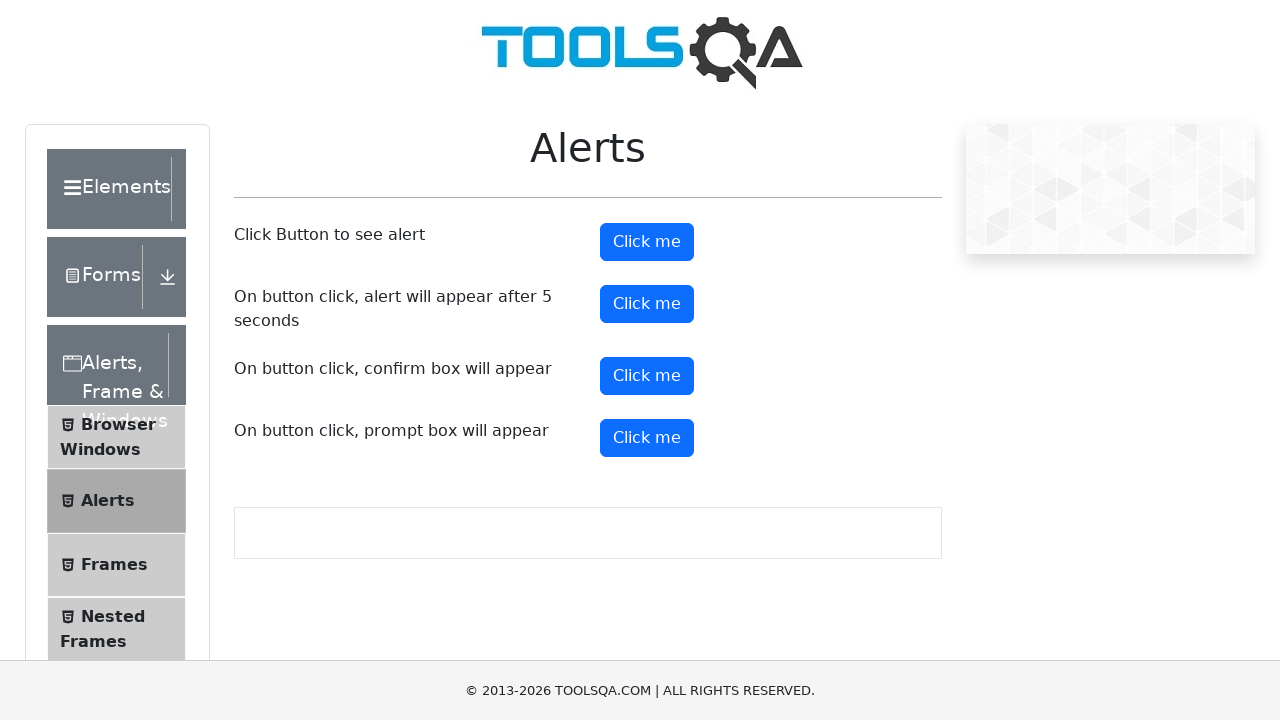

Located parent button for first alert
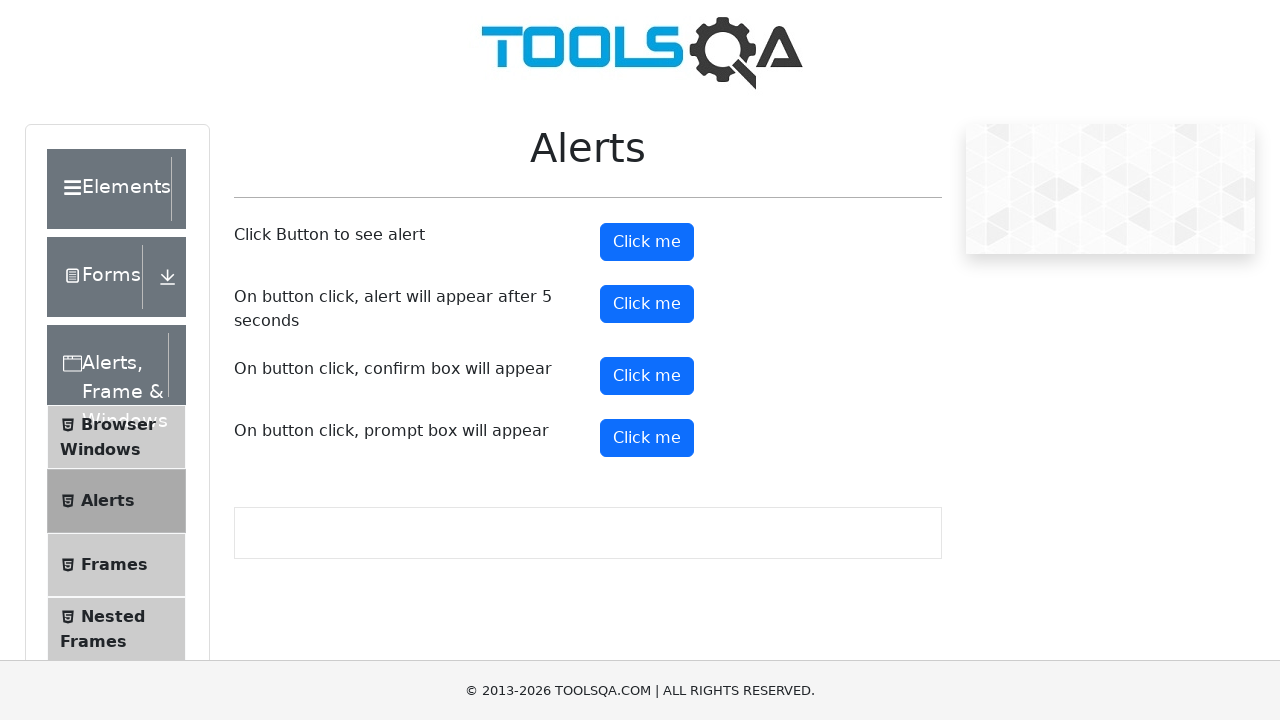

Clicked first alert button at (647, 242) on xpath=//*[contains(text(),'Click Button to see alert')] >> xpath=./../.. >> butt
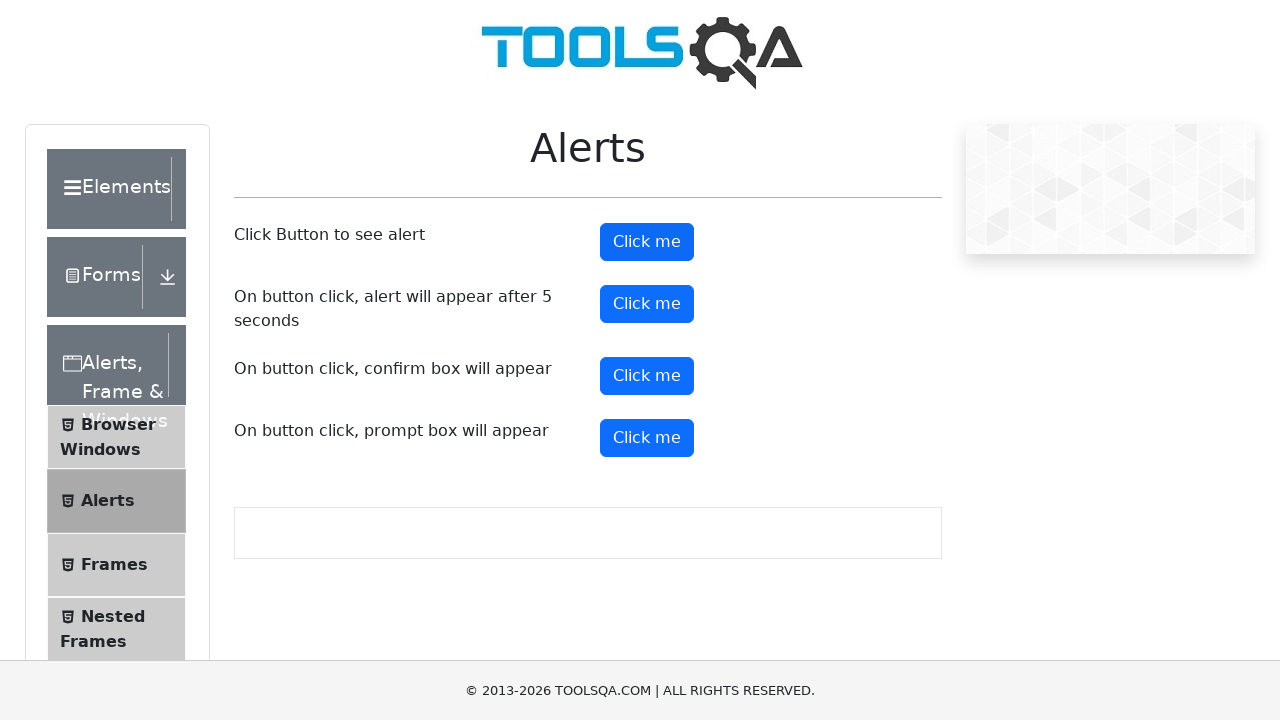

Set up dialog handler and accepted first alert
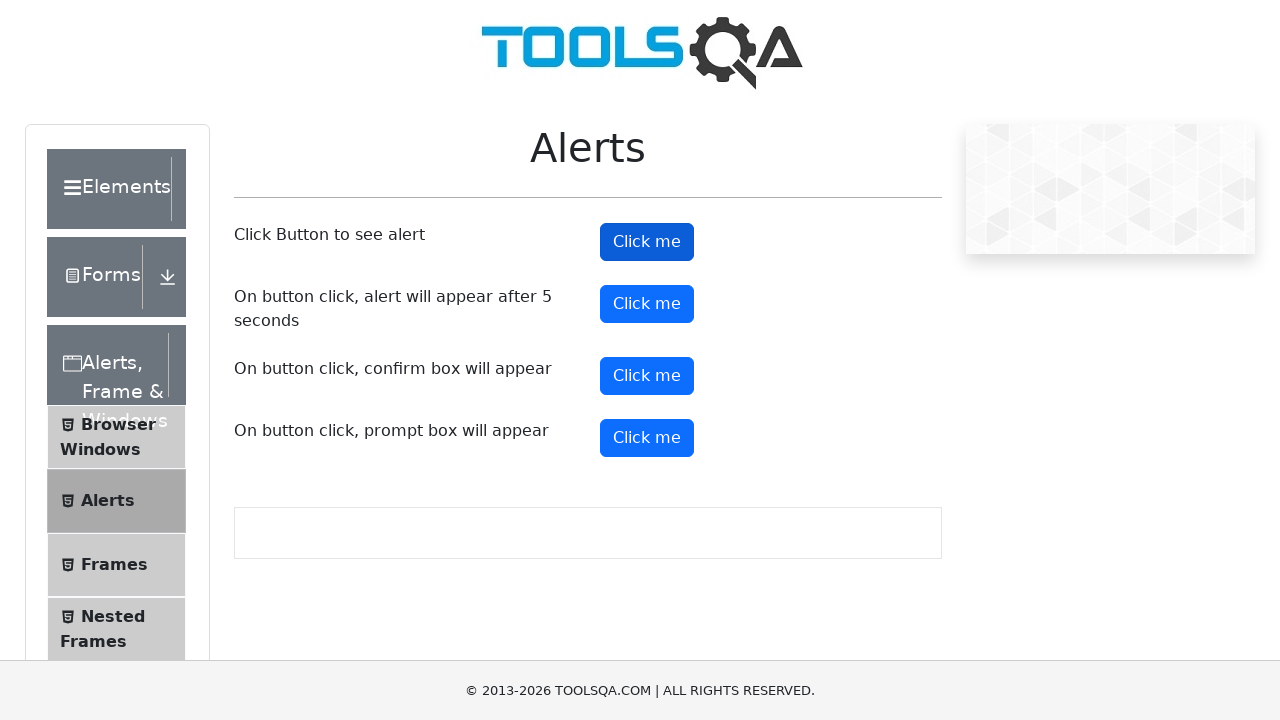

Located second alert button text
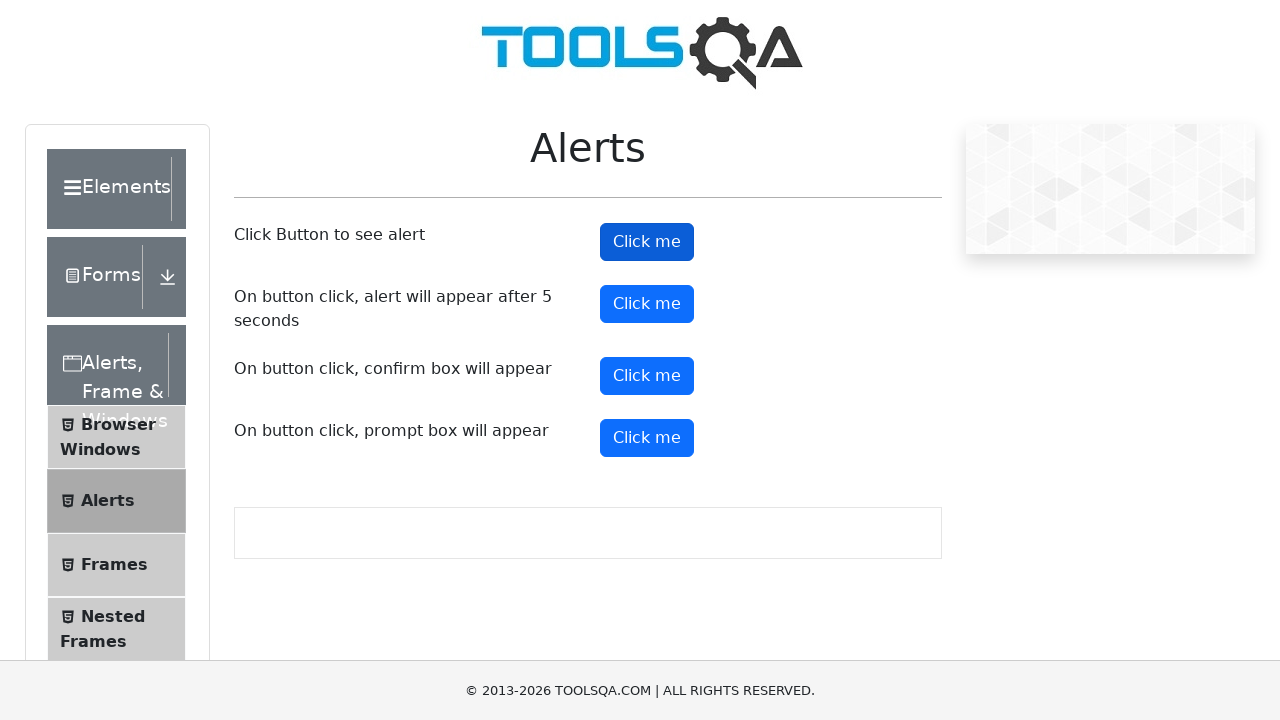

Located parent button for second alert
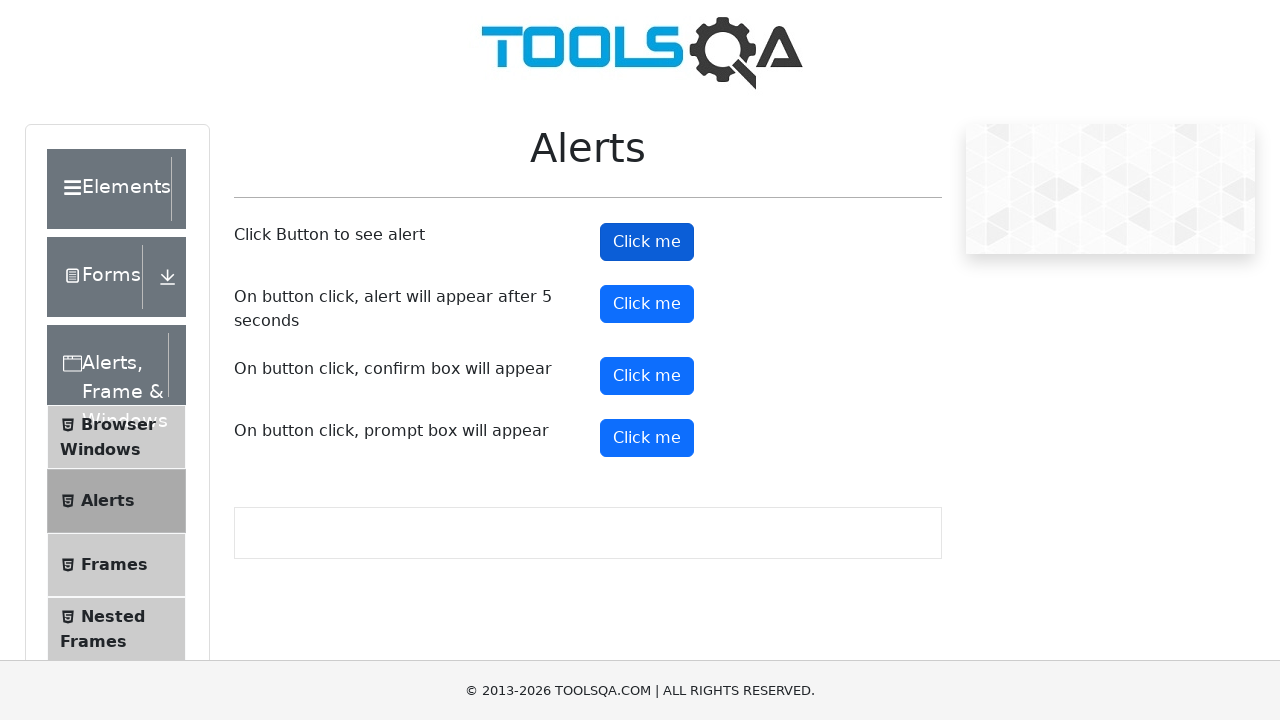

Clicked second alert button and accepted confirmation dialog at (647, 376) on xpath=//*[contains(text(),'On button click, confirm box will appear')] >> xpath=
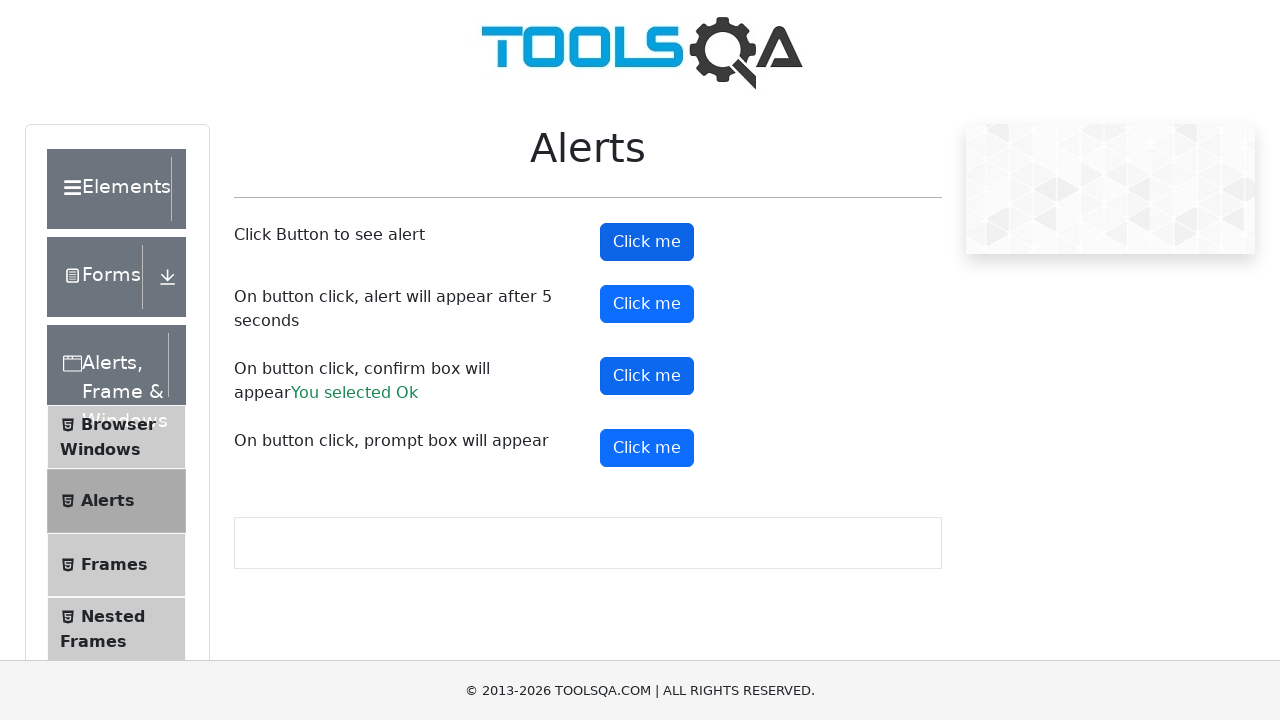

Located third alert button text
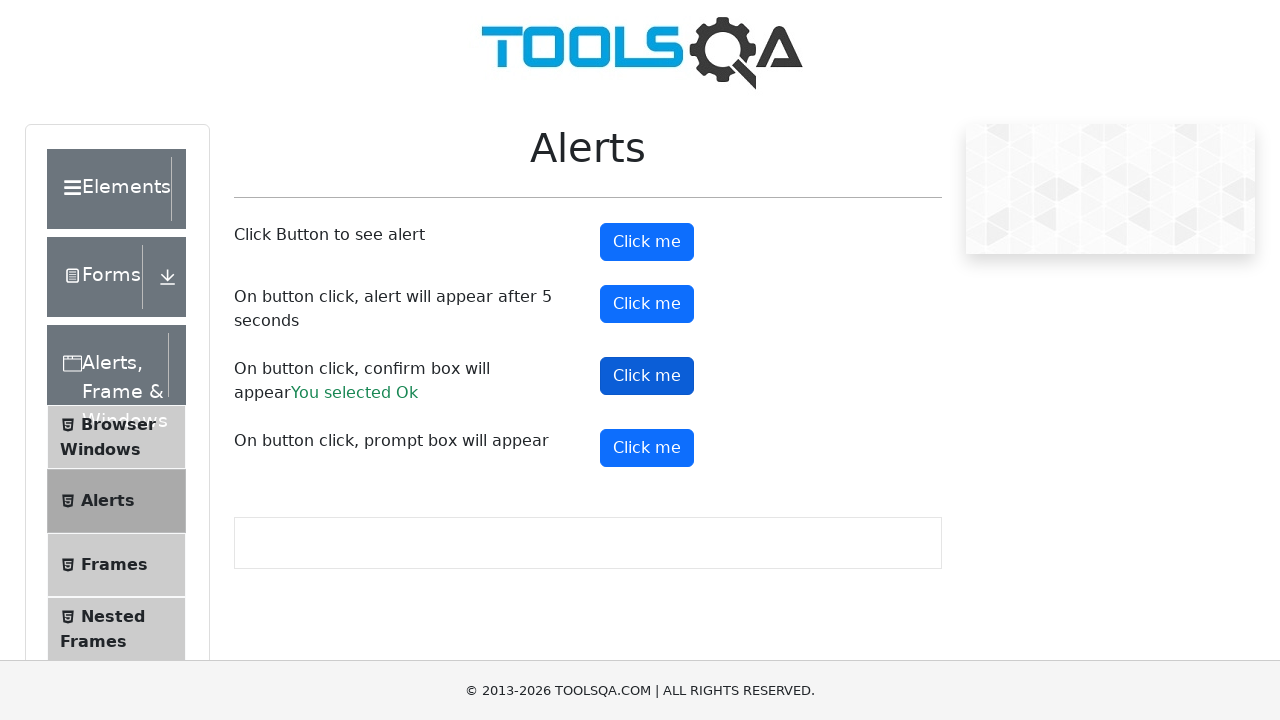

Located parent button for third alert
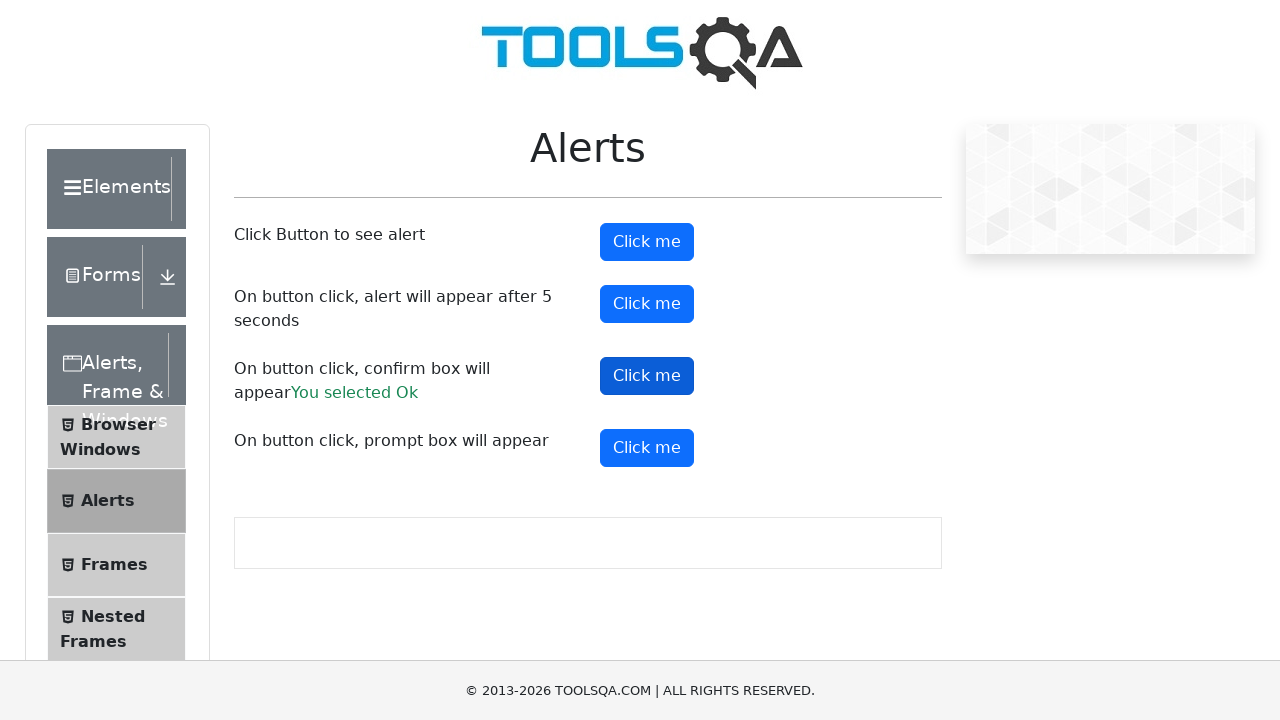

Set up prompt dialog handler
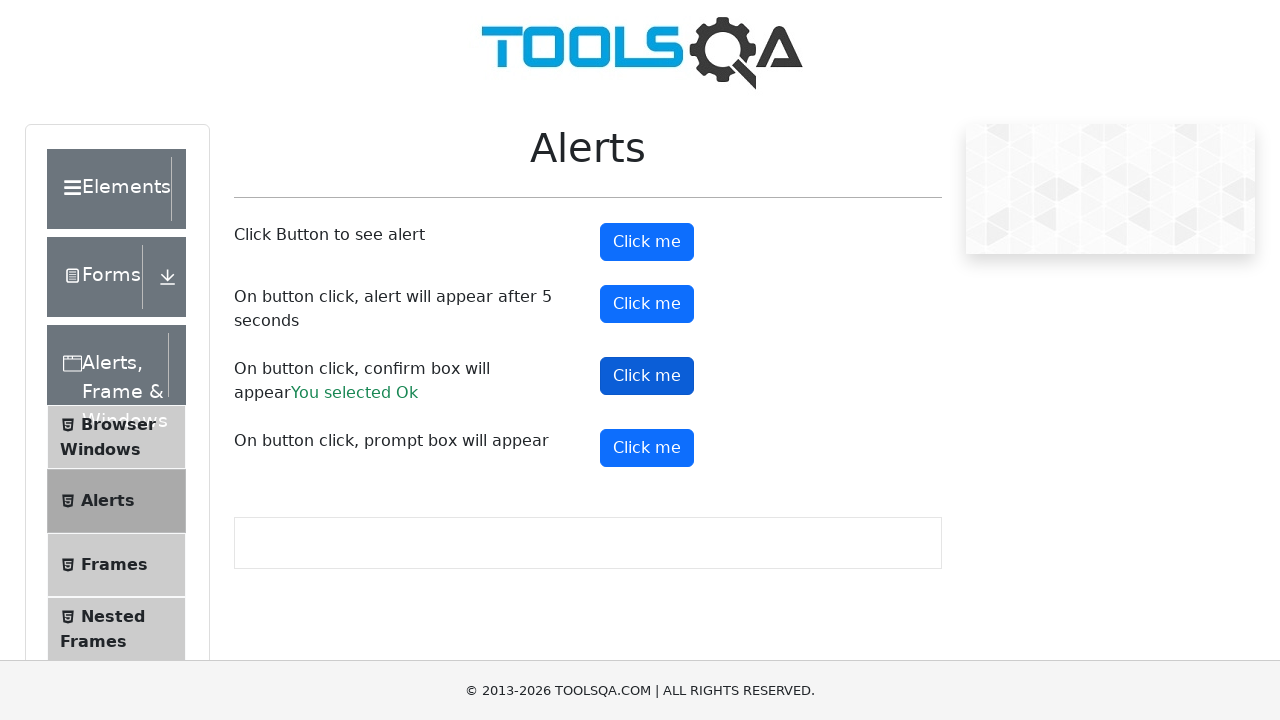

Clicked third alert button and entered 'Hello' in prompt dialog at (647, 448) on xpath=//*[contains(text(),'On button click, prompt box will appear')] >> xpath=.
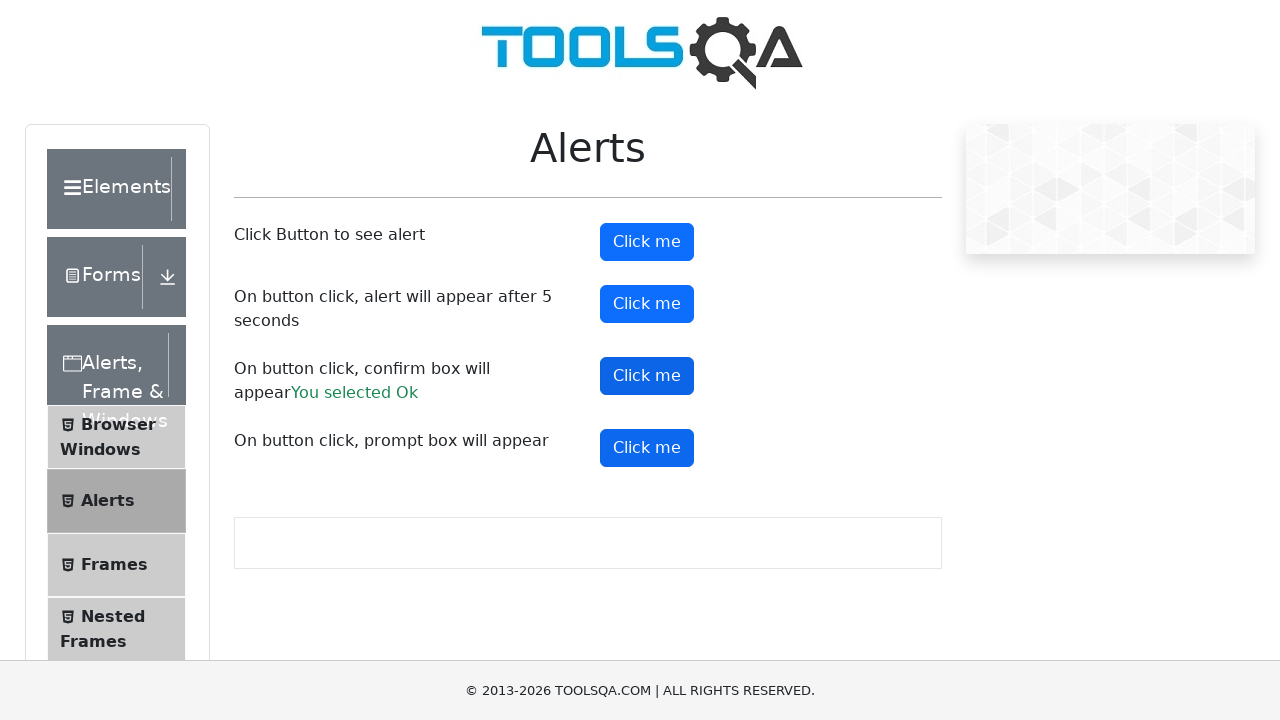

Located Browser Windows navigation link
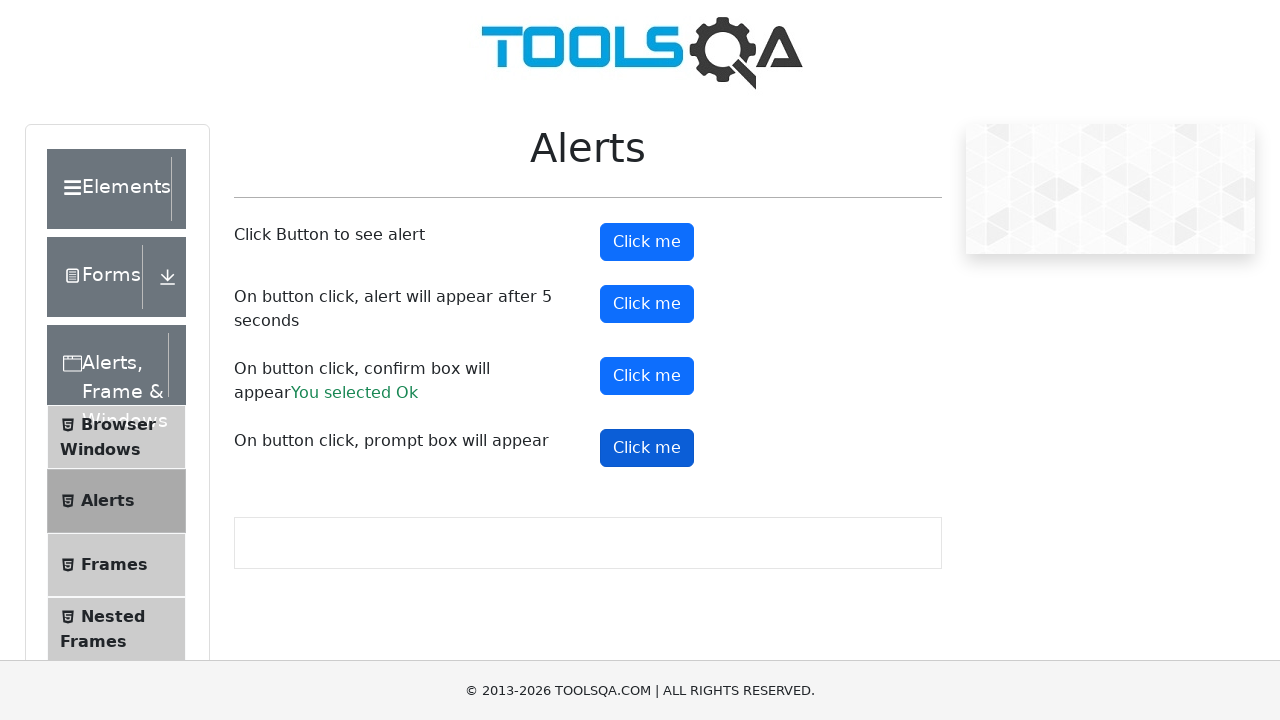

Navigated to Browser Windows section at (118, 424) on xpath=//*[contains(text(),'Browser Windows')]
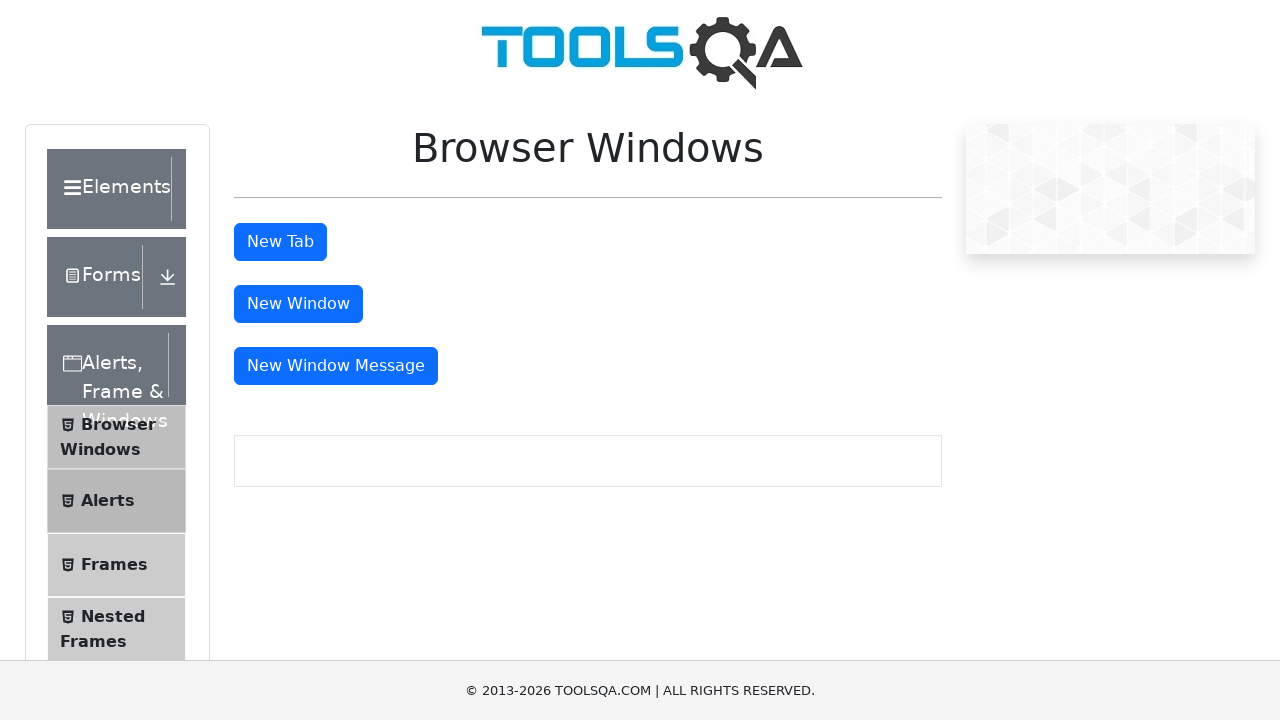

Located New Tab button
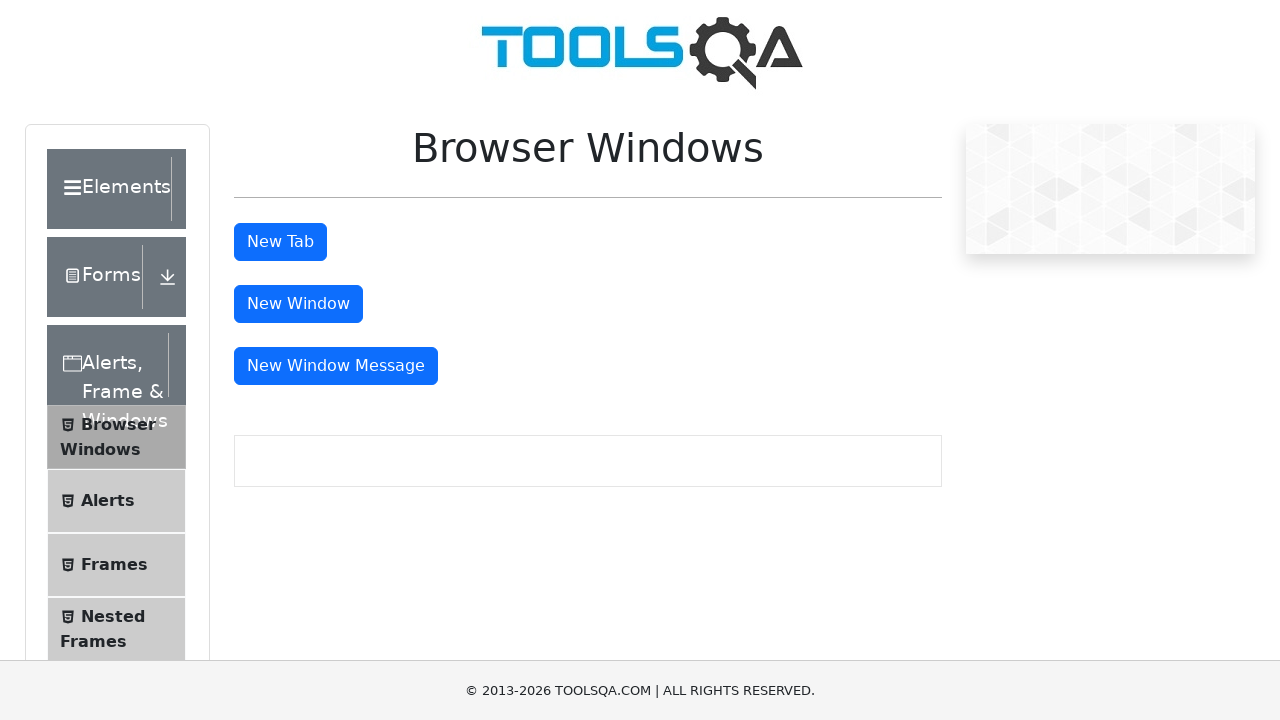

Clicked New Tab button first time at (280, 242) on xpath=//*[contains(text(),'New Tab')]
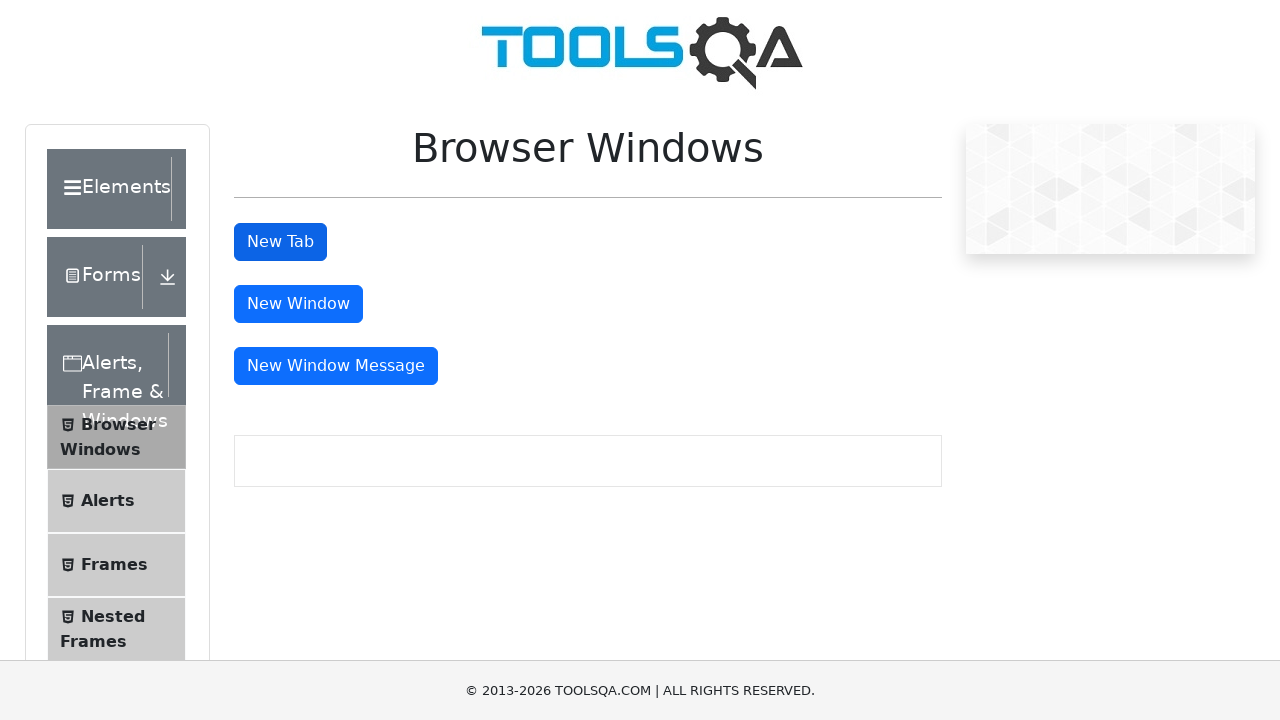

Clicked New Tab button second time and new tab opened at (280, 242) on xpath=//*[contains(text(),'New Tab')]
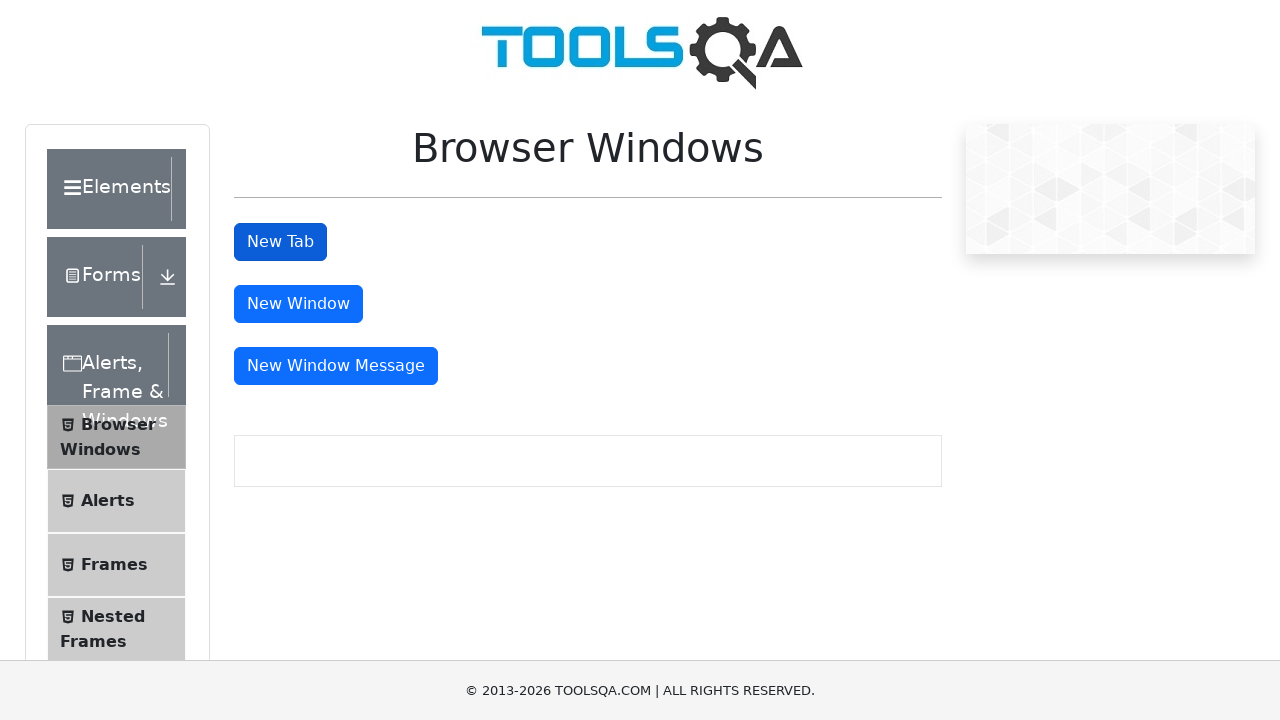

Captured new tab page object
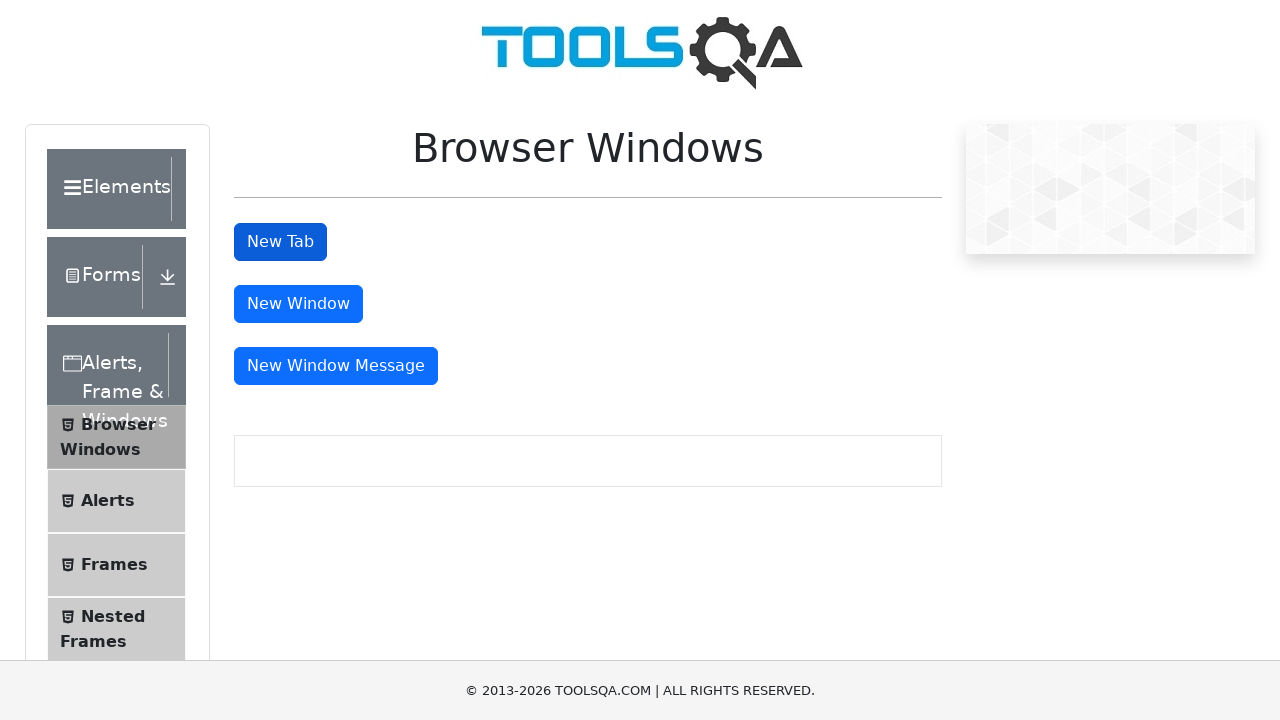

Closed the new tab
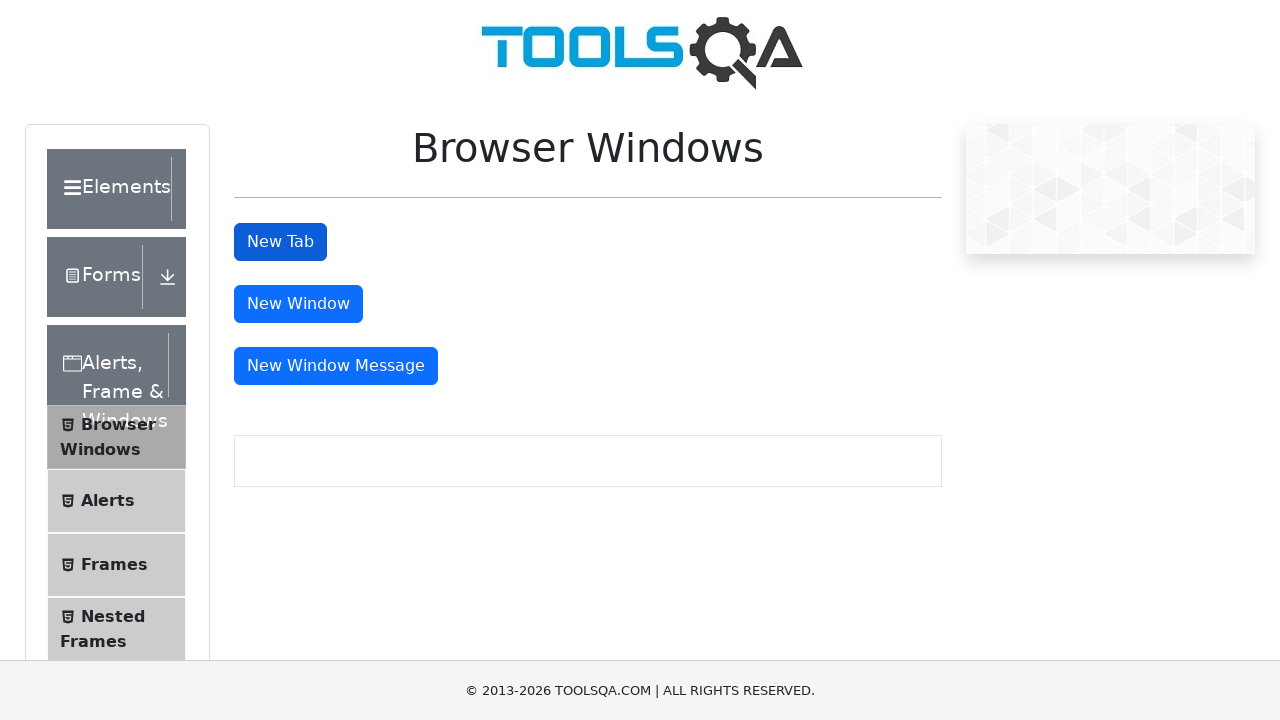

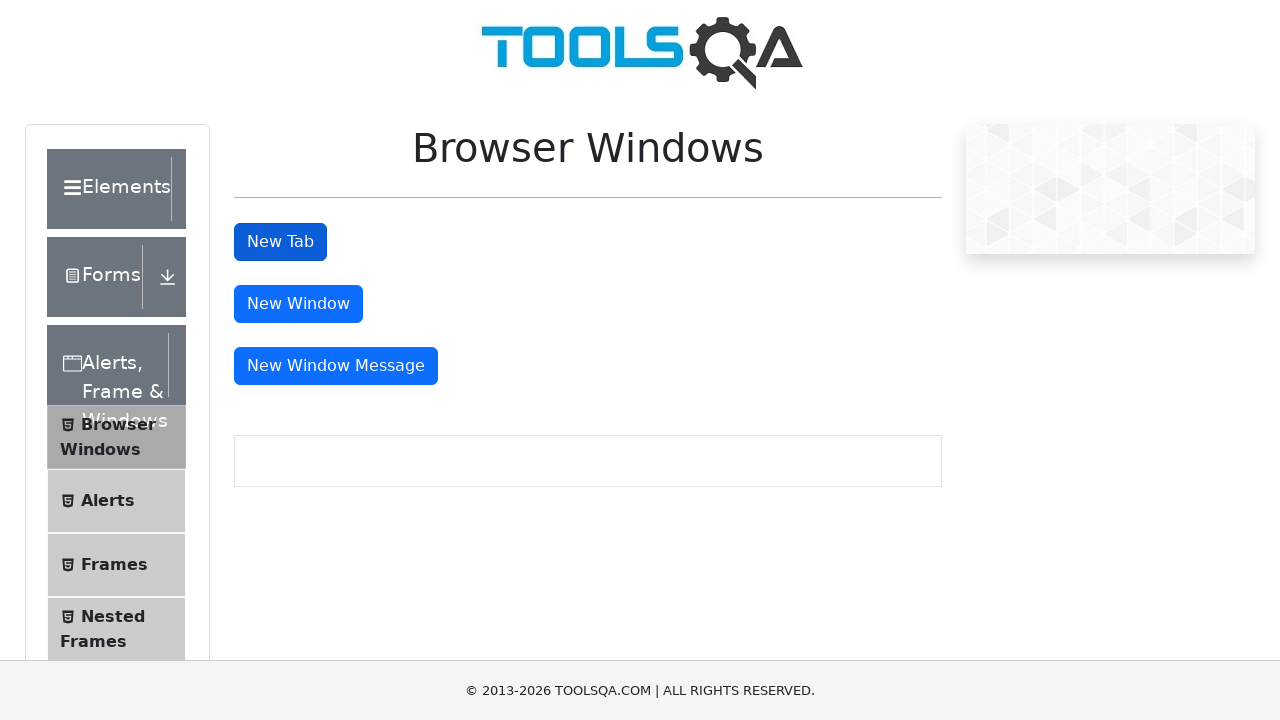